Tests dynamic element visibility by waiting for a button that appears after 5 seconds and verifying its text content

Starting URL: https://demoqa.com/dynamic-properties

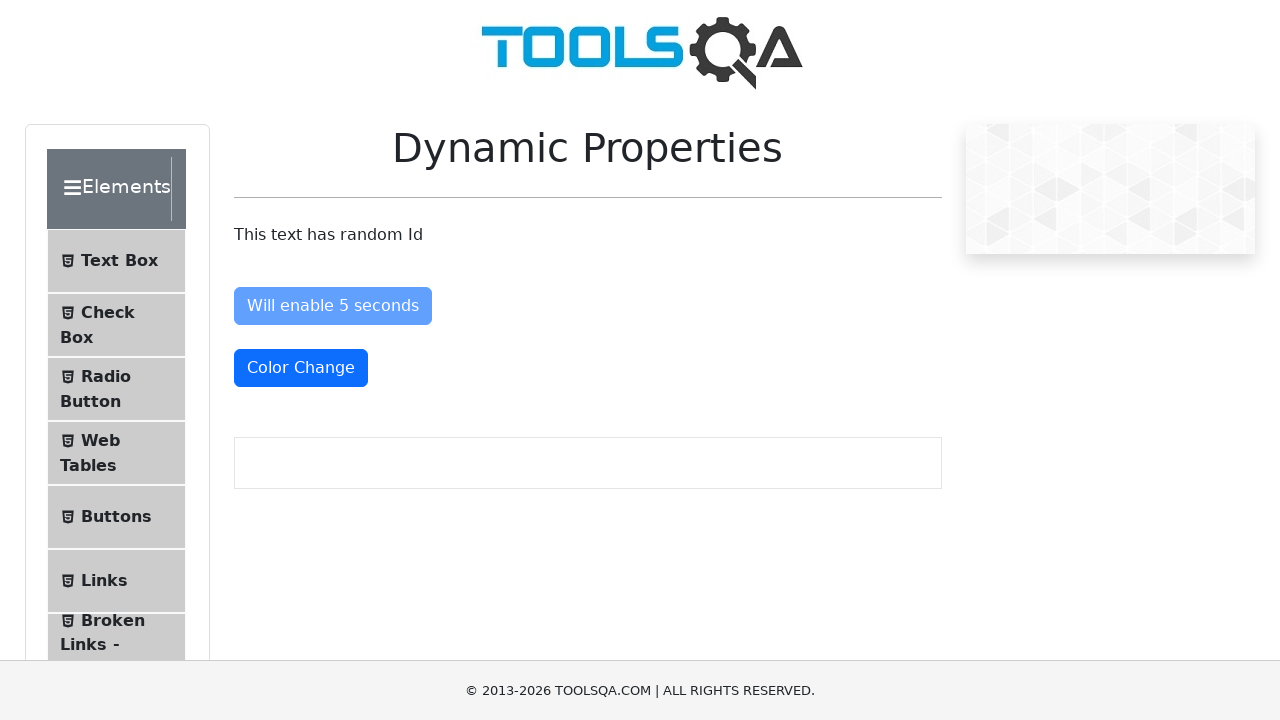

Waited for 'Visible After 5 Seconds' button to appear and become visible (5 second delay)
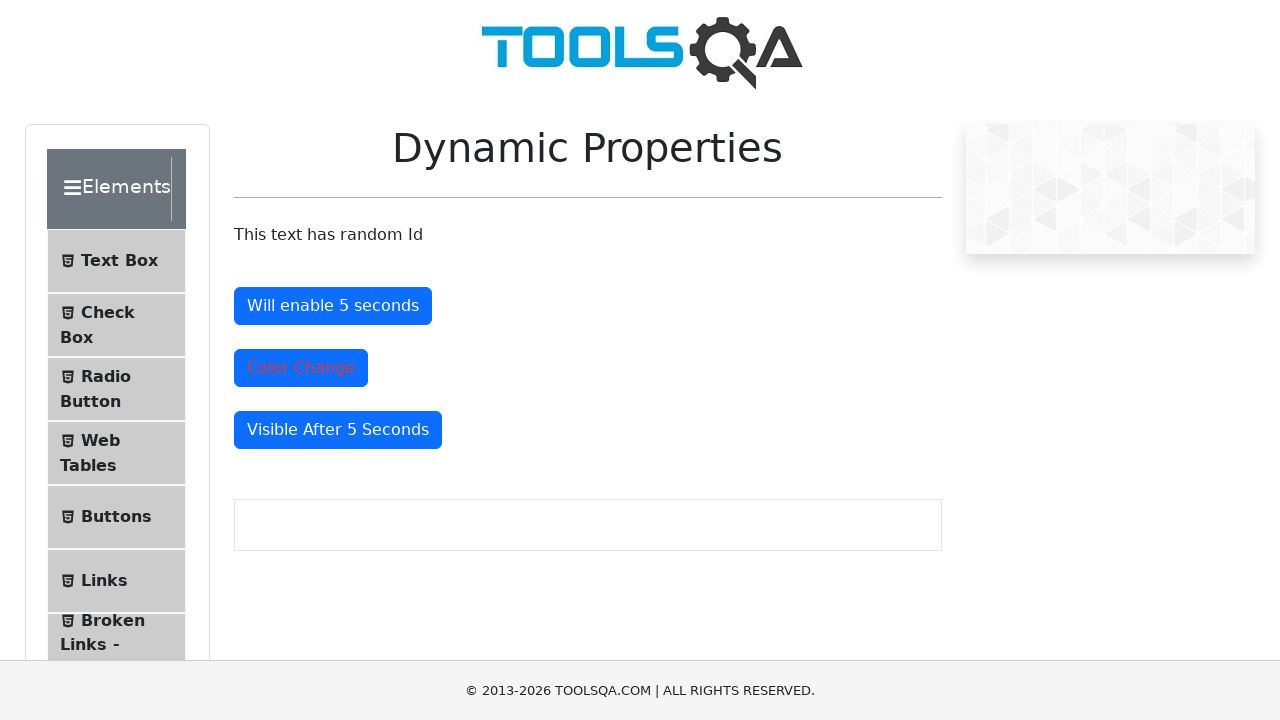

Verified button text content matches 'Visible After 5 Seconds'
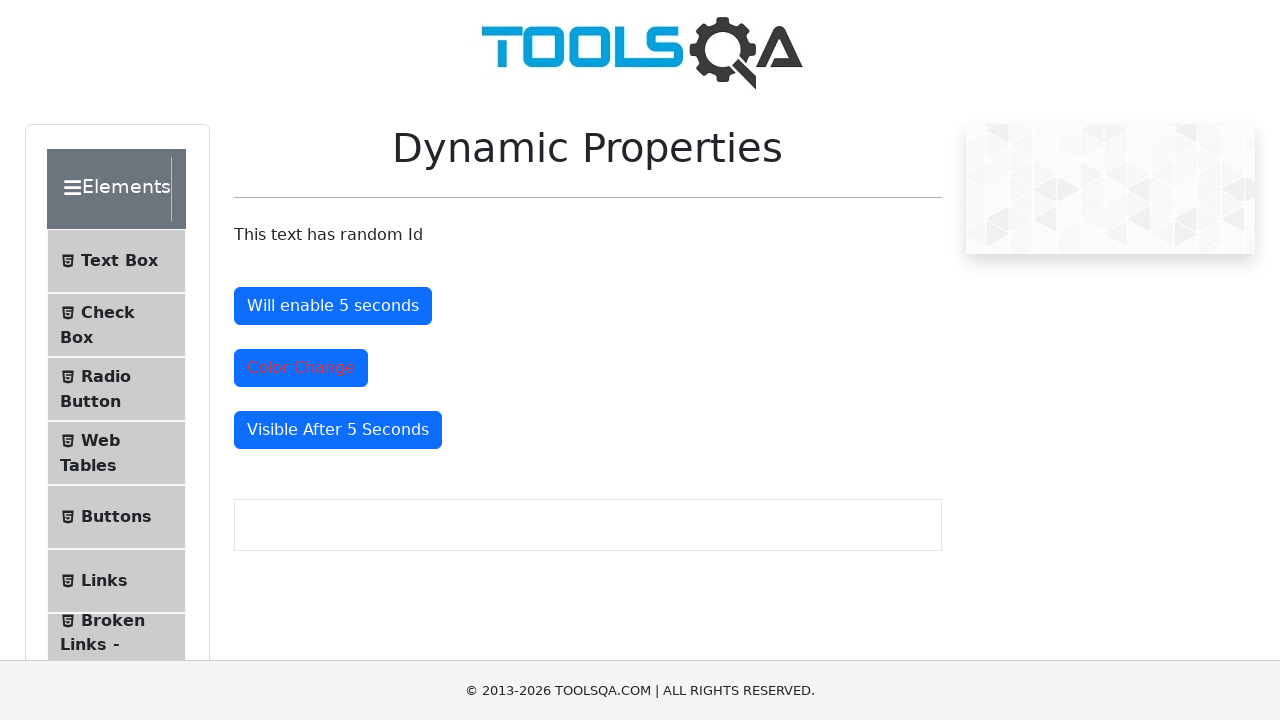

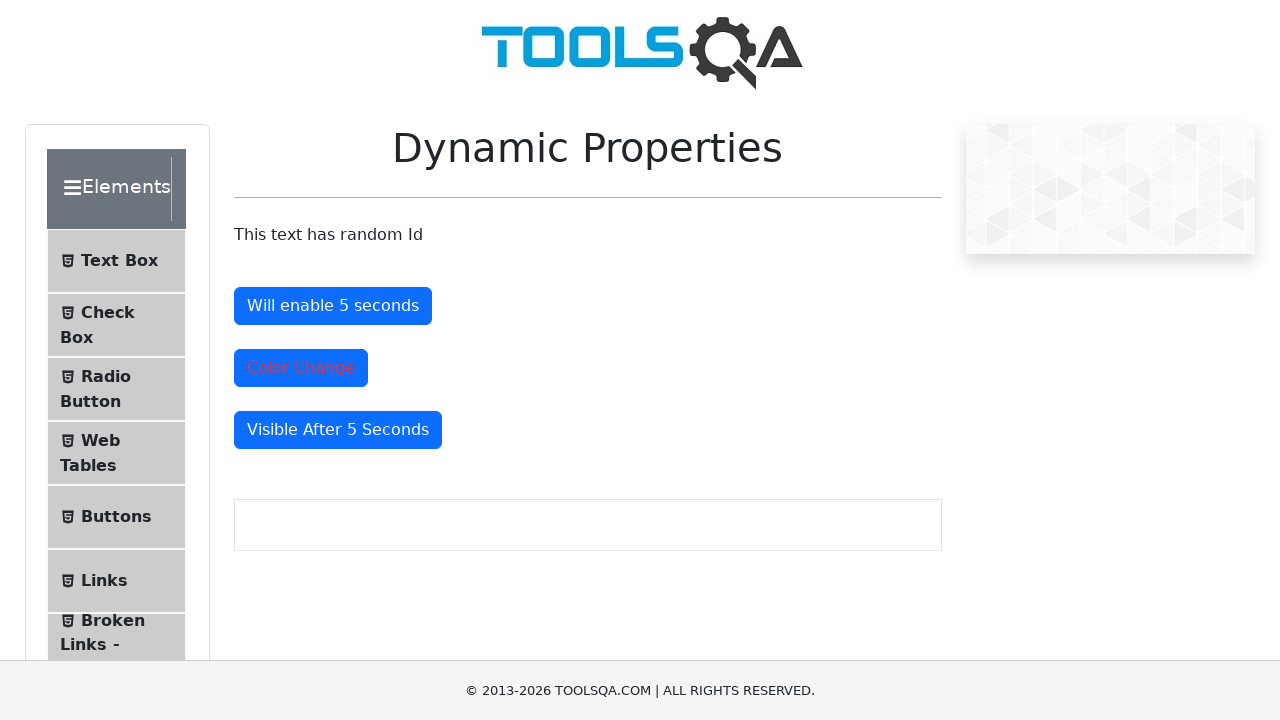